Tests registration form with password shorter than 6 characters and verifies error messages

Starting URL: https://alada.vn/tai-khoan/dang-ky.html

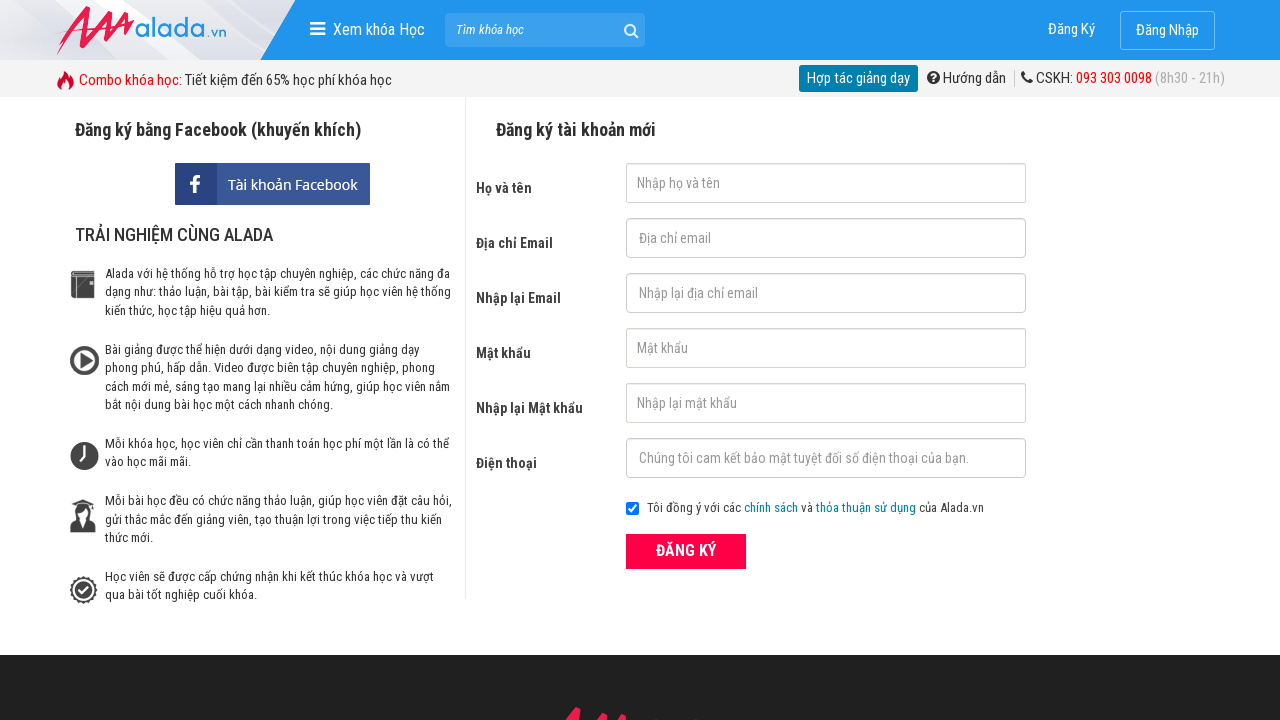

Filled name field with 'Phong Pham' on //input[@id='txtFirstname']
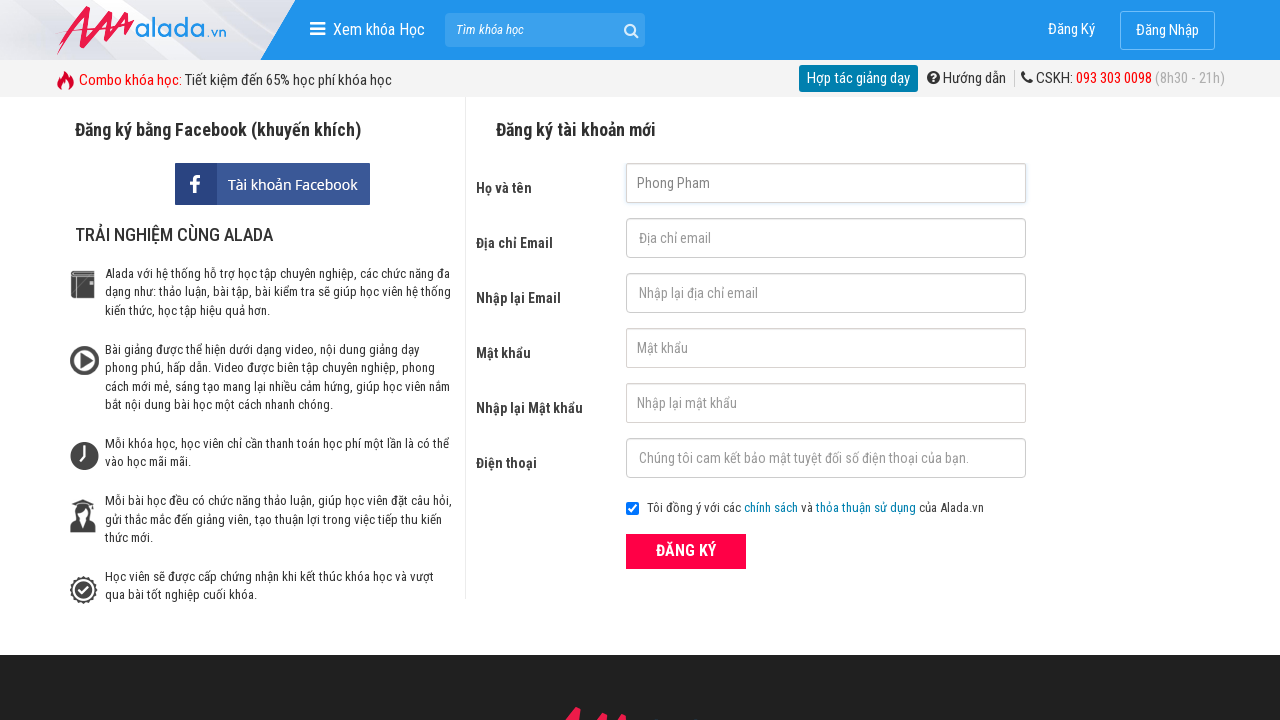

Filled email field with 'abc@gmail.com' on //input[@id='txtEmail']
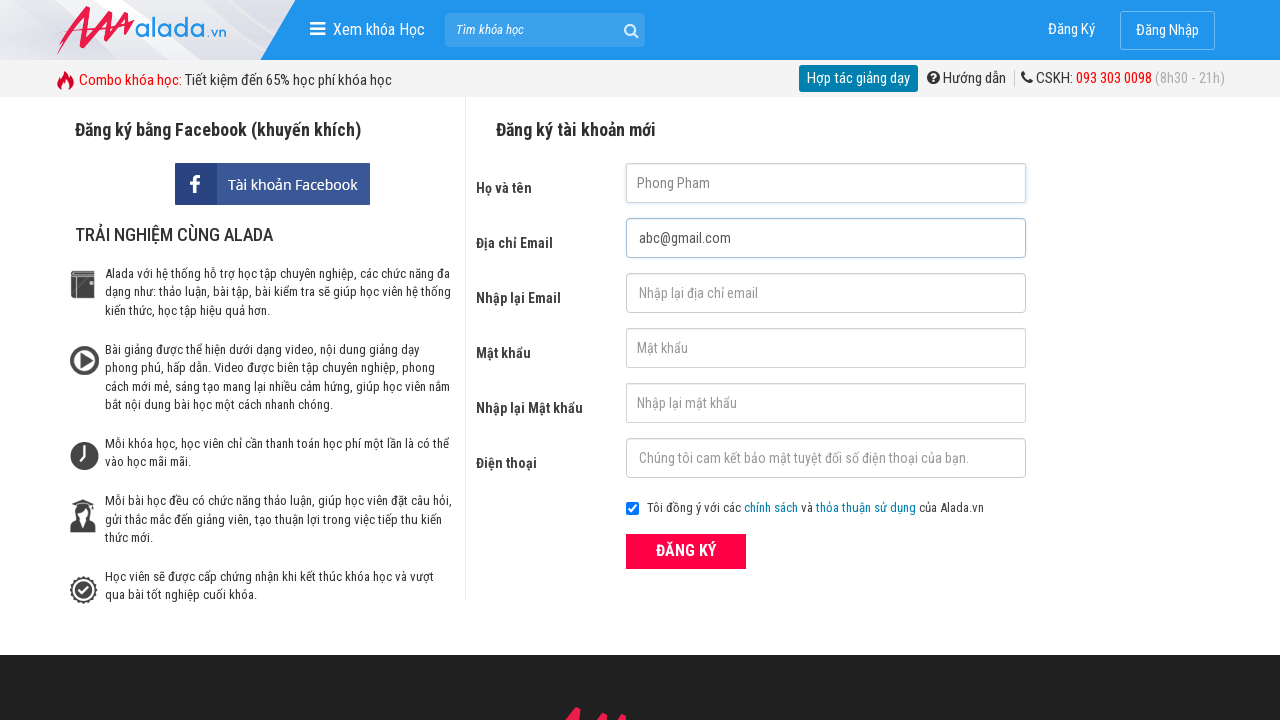

Filled confirm email field with 'abc@gmail.com' on //input[@id='txtCEmail']
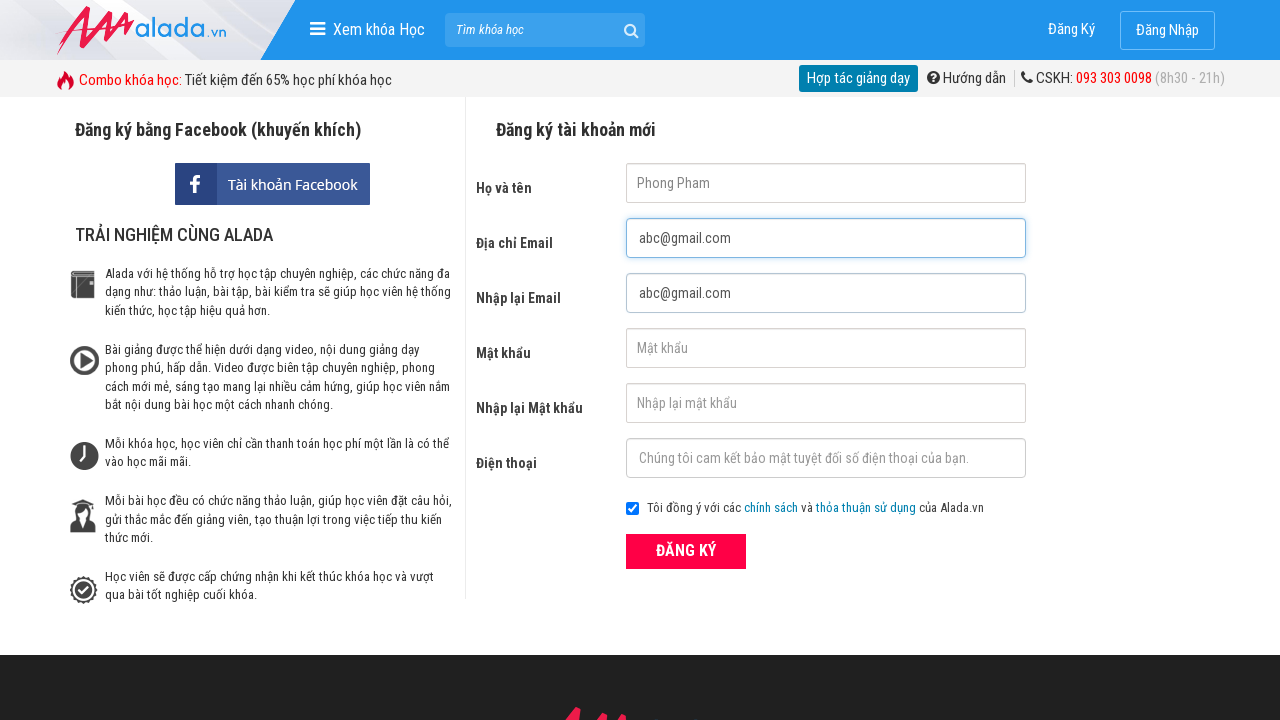

Filled password field with '12345' (less than 6 characters) on //input[@id='txtPassword']
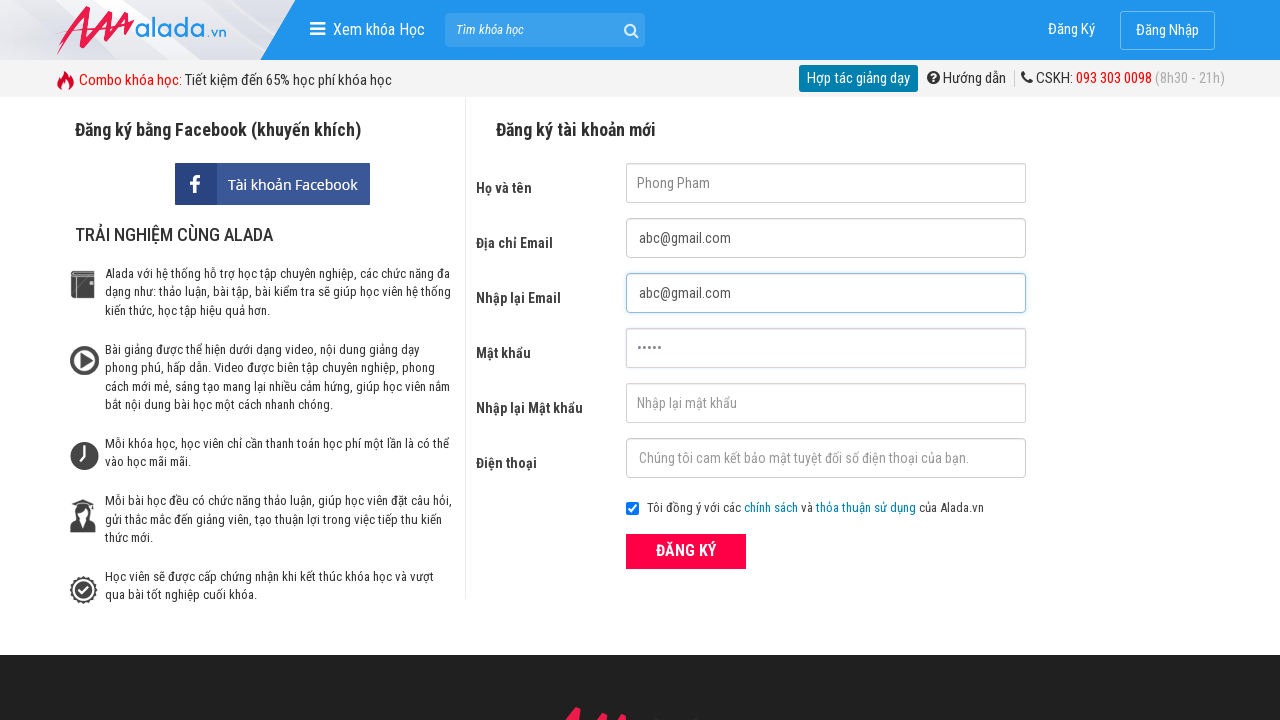

Filled confirm password field with '12345' on //input[@id='txtCPassword']
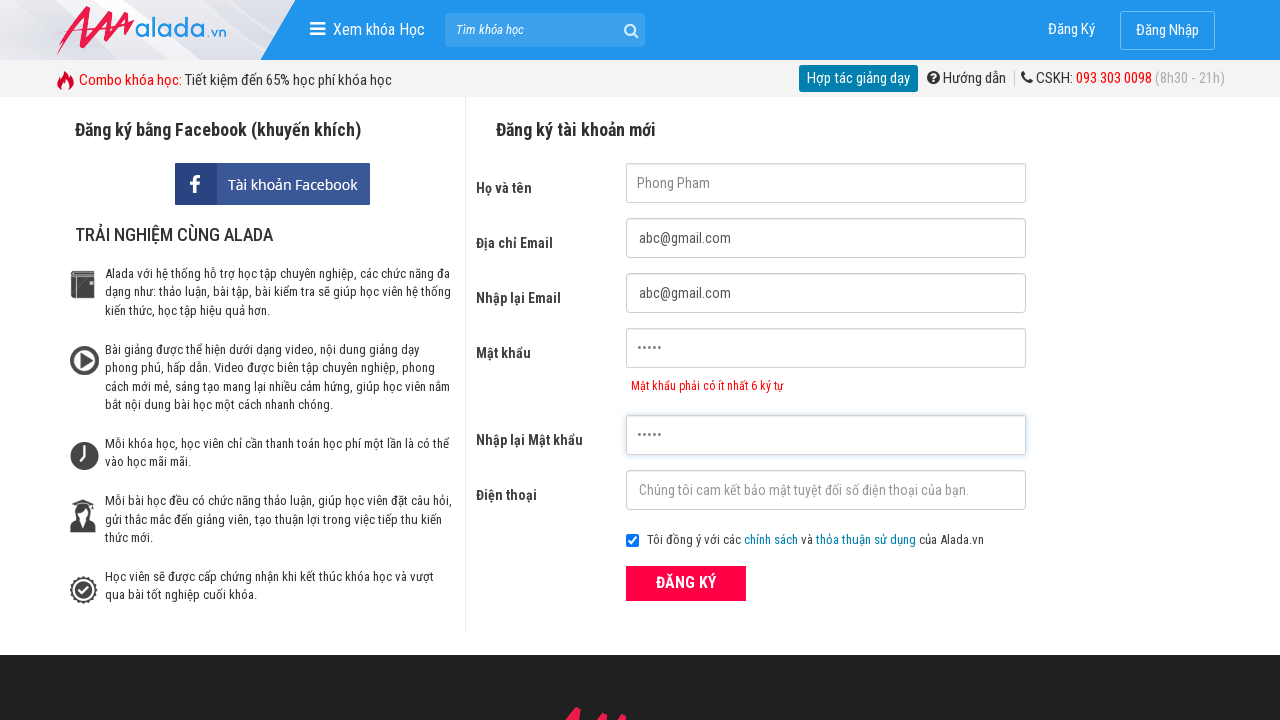

Filled phone number field with '0983111111' on //input[@id='txtPhone']
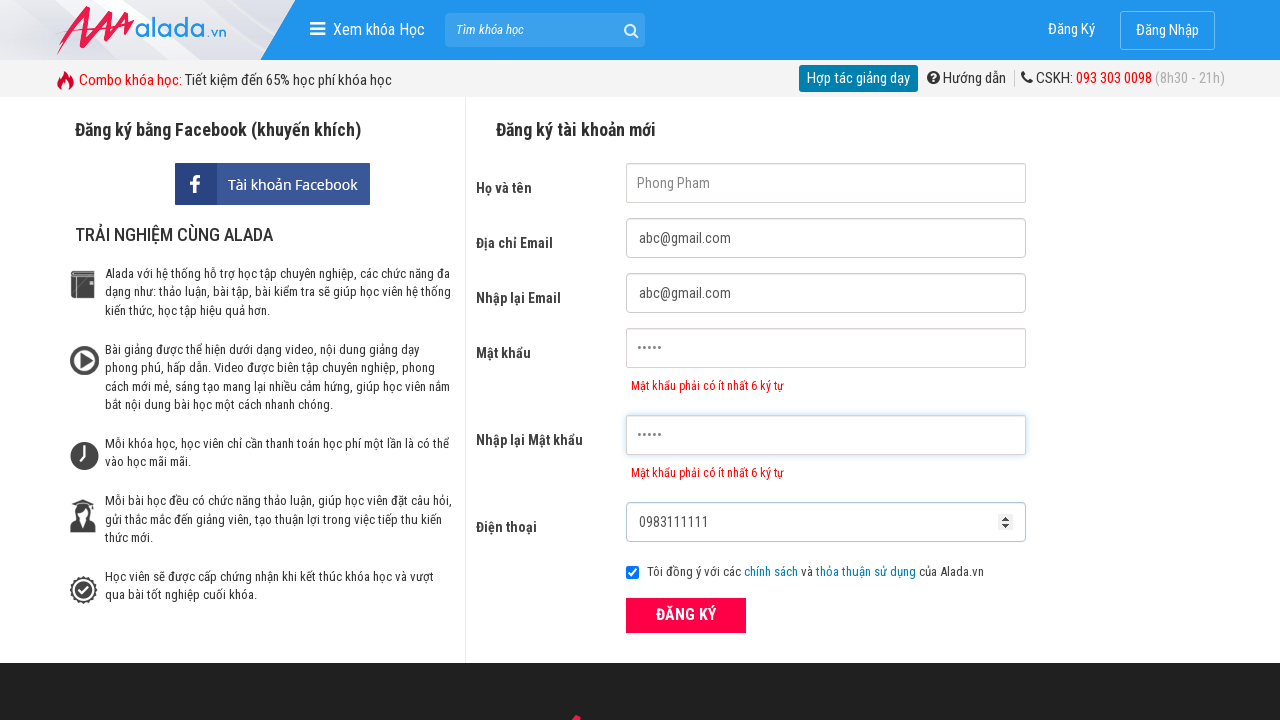

Clicked submit button to attempt registration at (686, 615) on button[type='submit']
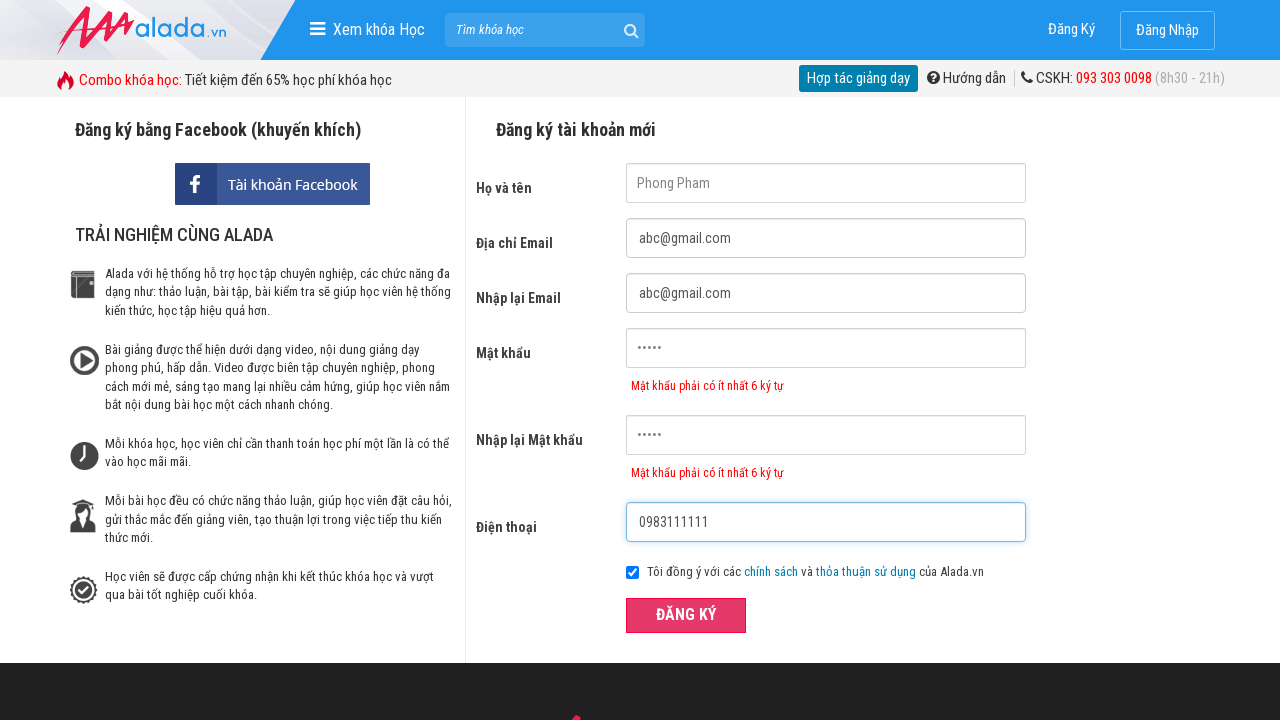

Password error message appeared, confirming validation for insufficient password length
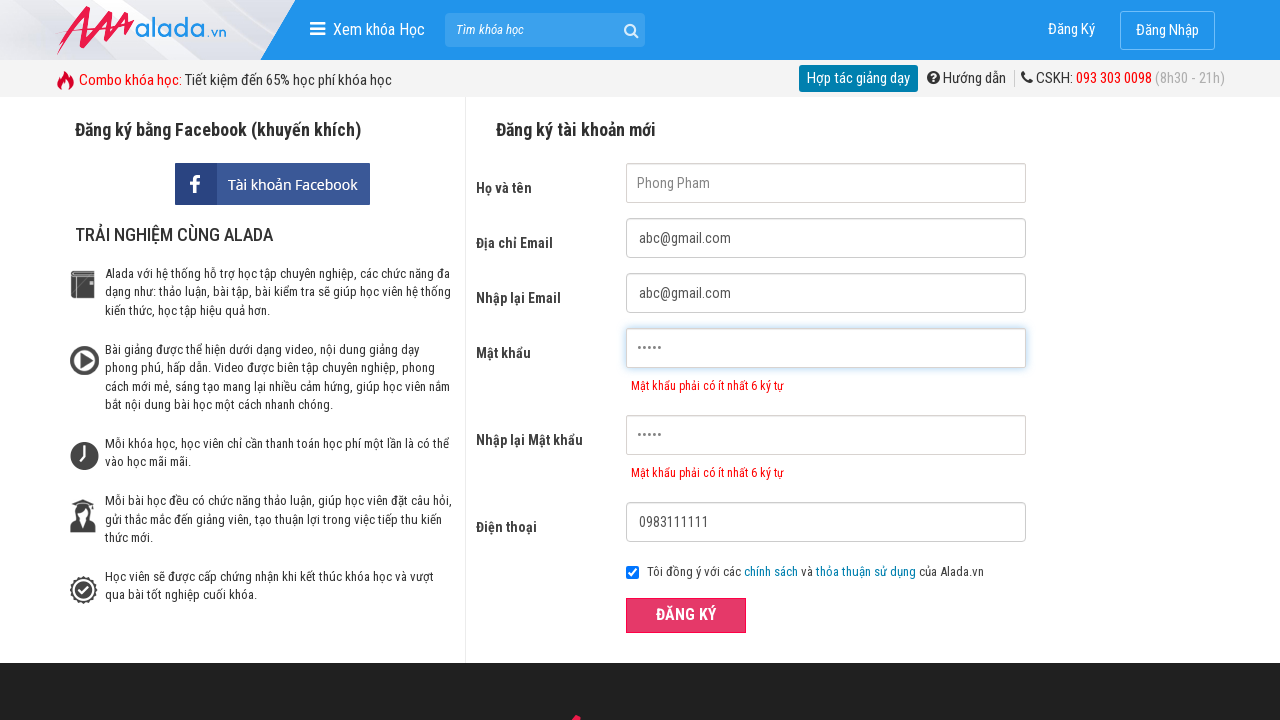

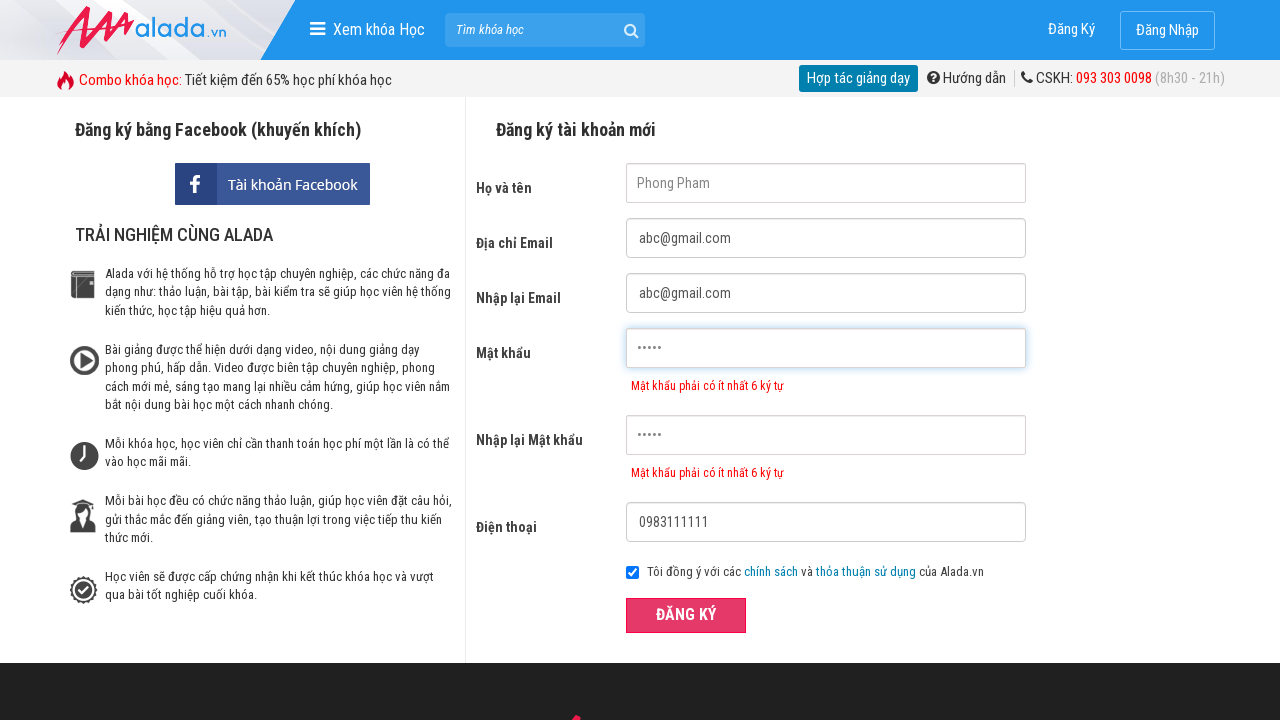